Tests clearing the complete state of all items by checking and unchecking the toggle all checkbox

Starting URL: https://demo.playwright.dev/todomvc

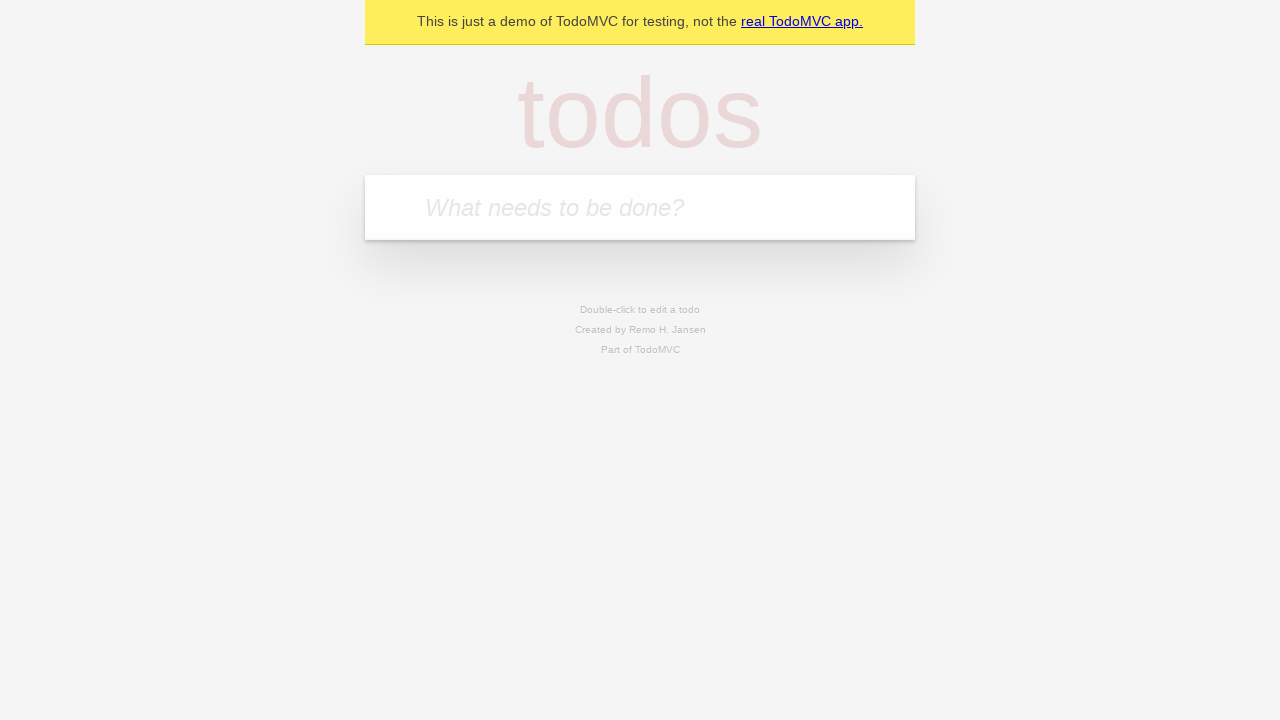

Filled input field with 'buy some cheese' on internal:attr=[placeholder="What needs to be done?"i]
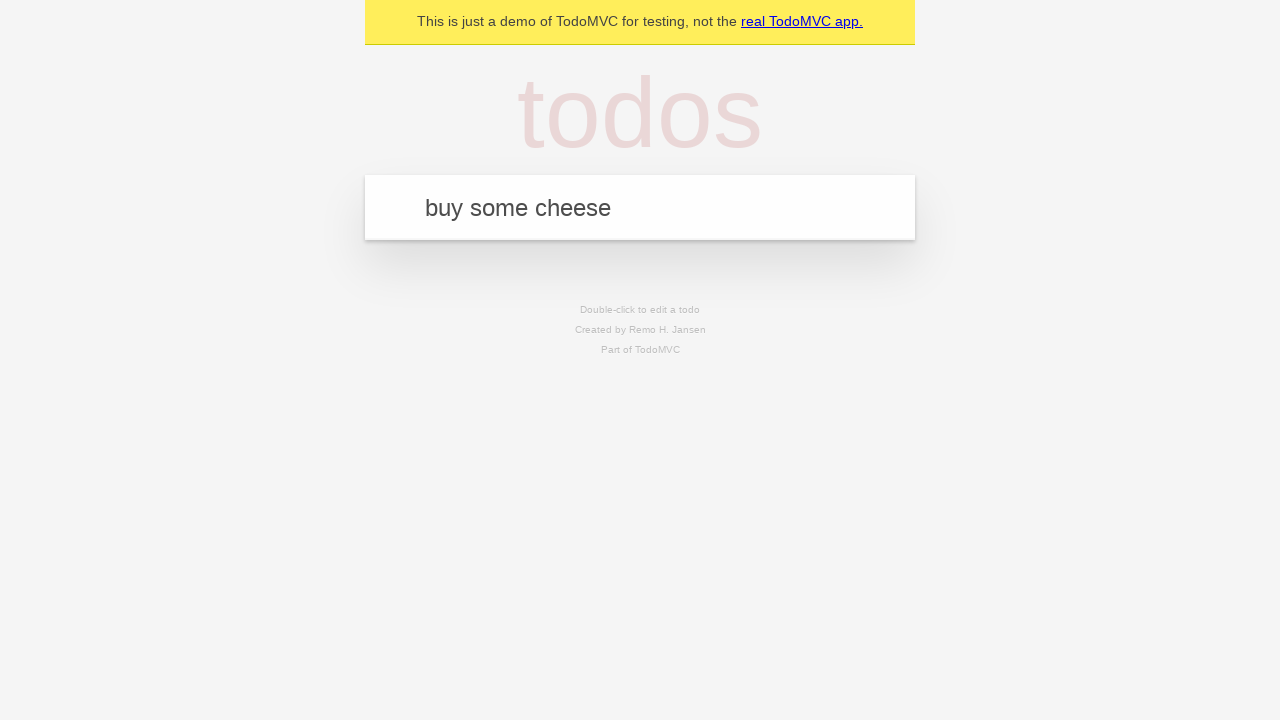

Pressed Enter to add first todo item on internal:attr=[placeholder="What needs to be done?"i]
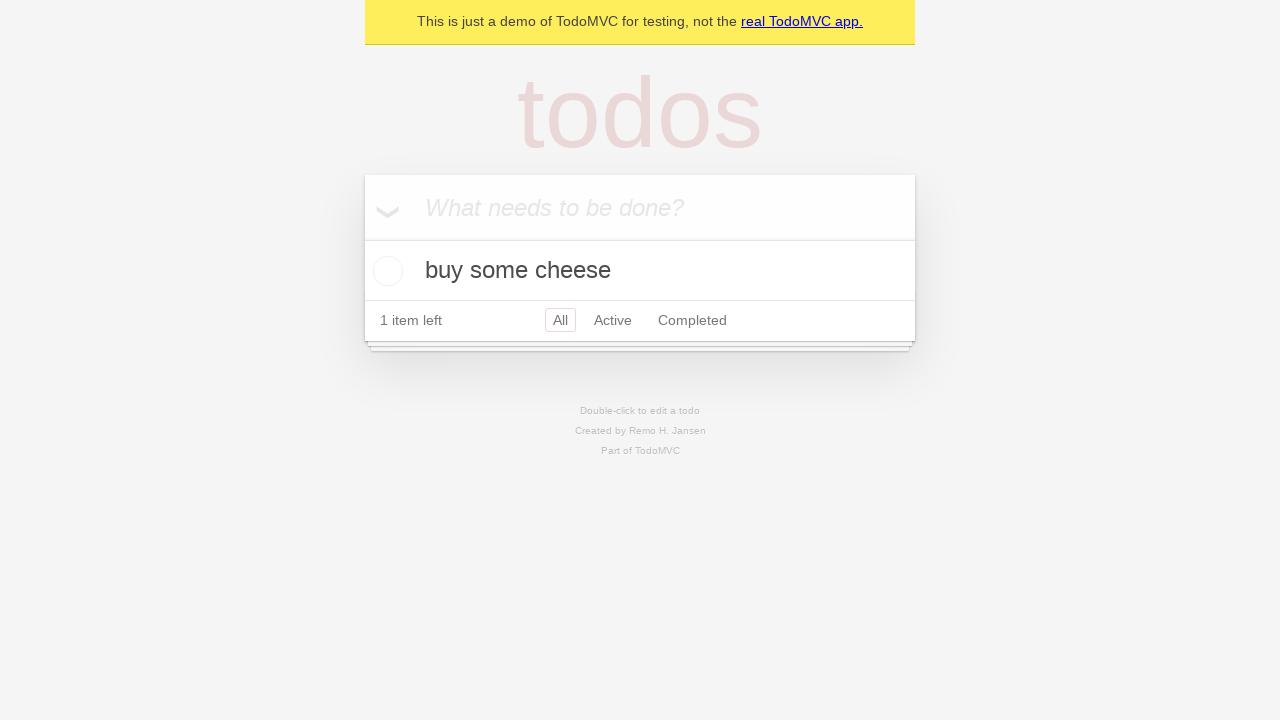

Filled input field with 'feed the cat' on internal:attr=[placeholder="What needs to be done?"i]
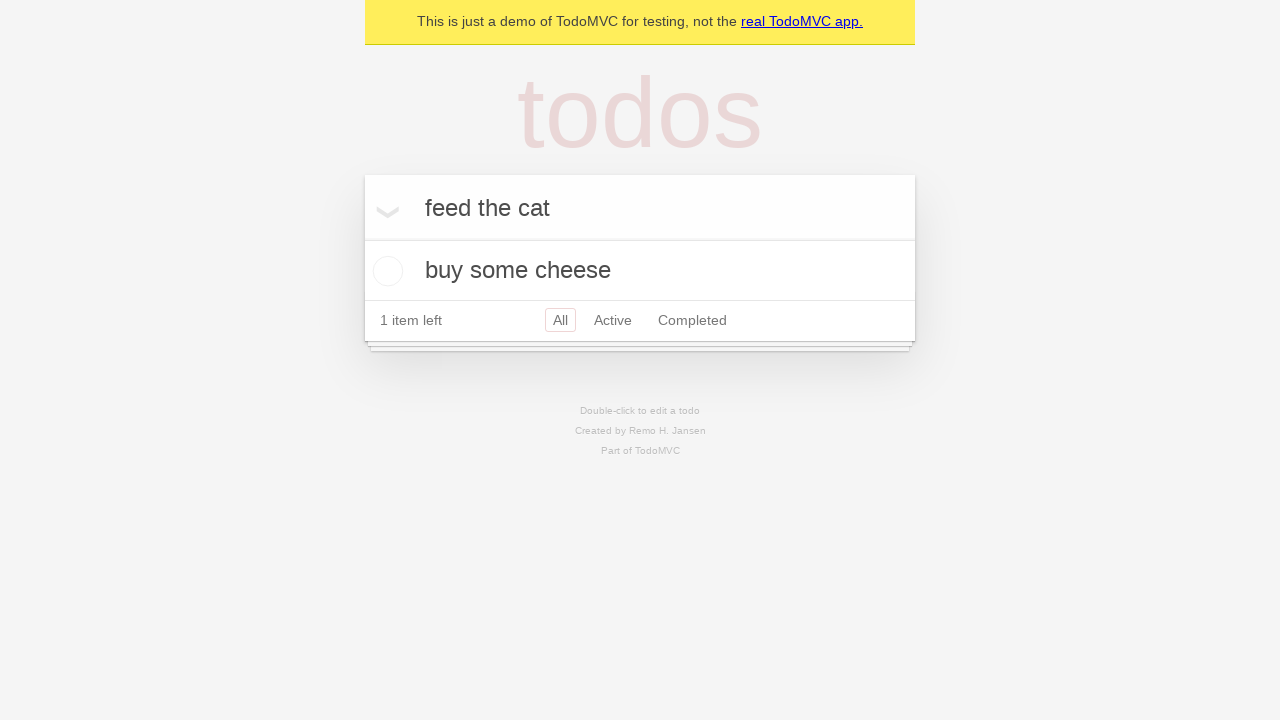

Pressed Enter to add second todo item on internal:attr=[placeholder="What needs to be done?"i]
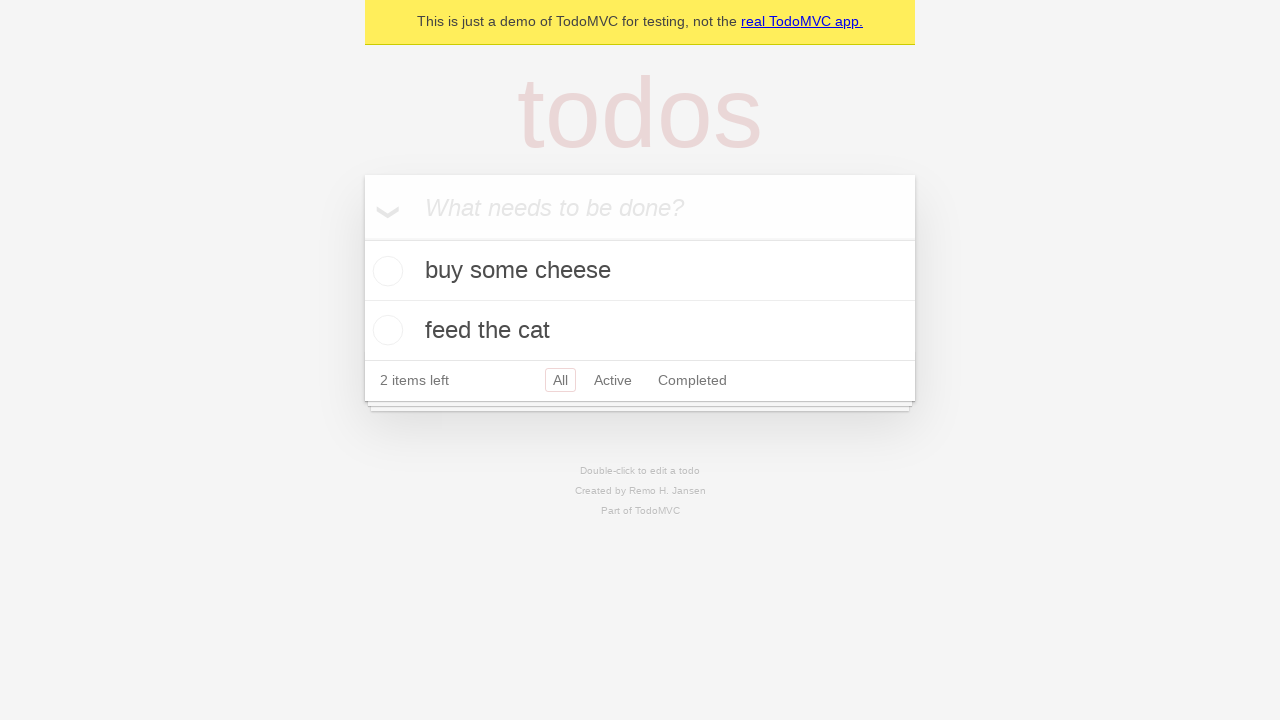

Filled input field with 'book a doctors appointment' on internal:attr=[placeholder="What needs to be done?"i]
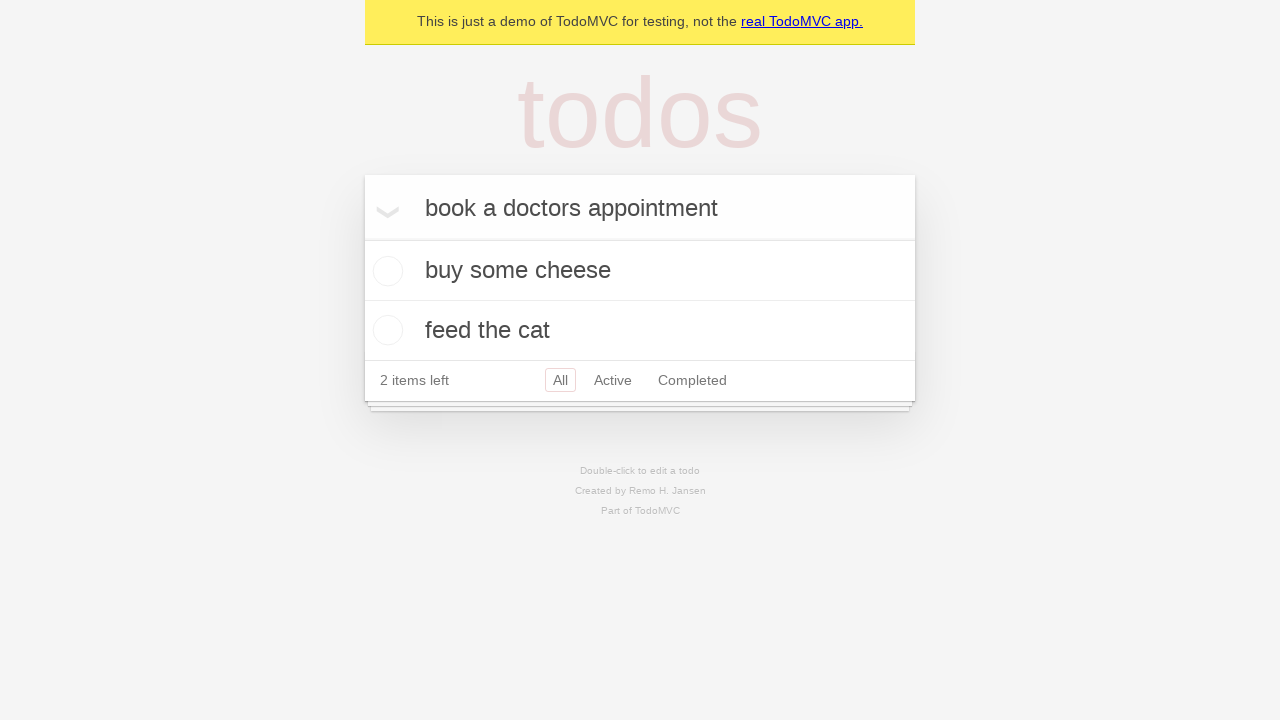

Pressed Enter to add third todo item on internal:attr=[placeholder="What needs to be done?"i]
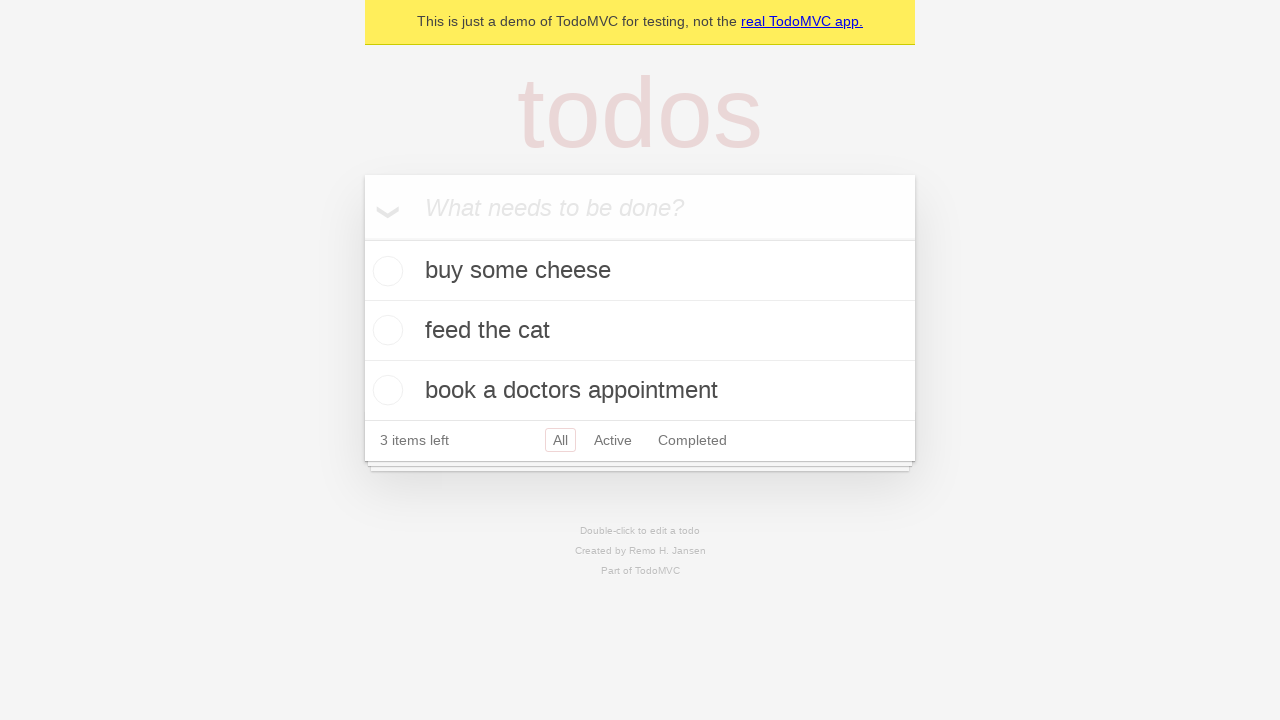

Checked 'Mark all as complete' toggle to mark all items as complete at (362, 238) on internal:label="Mark all as complete"i
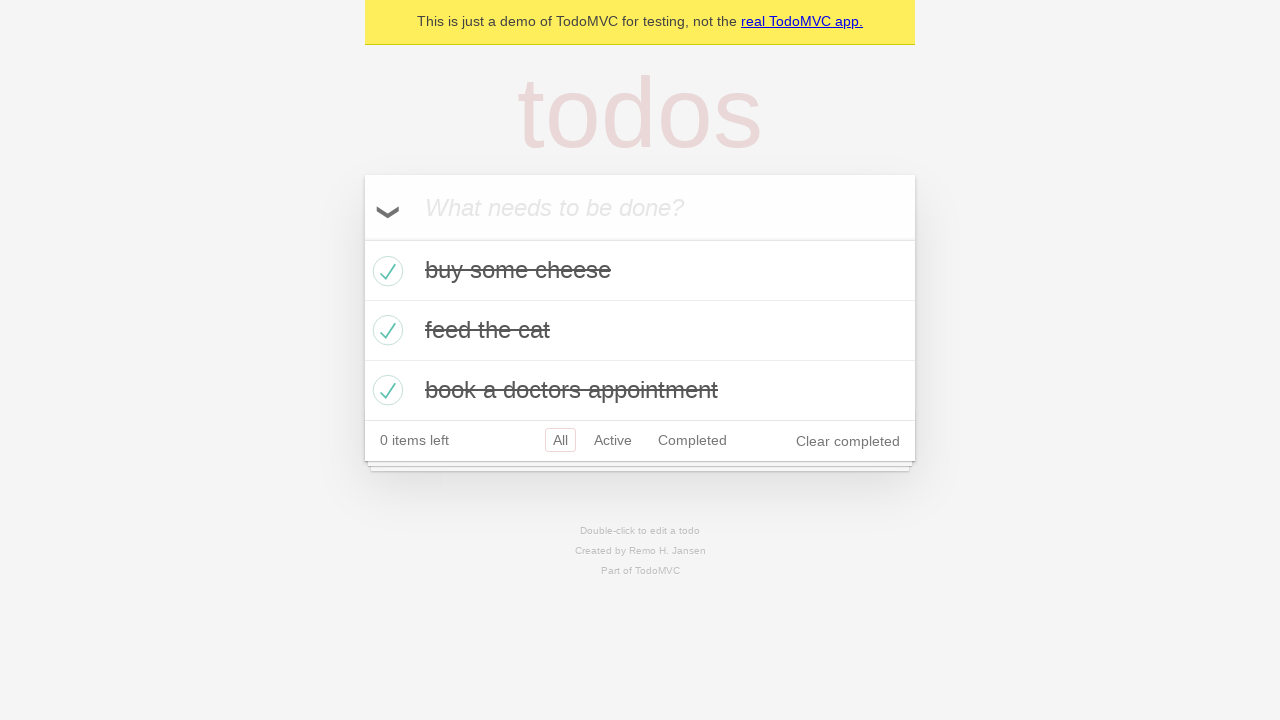

Unchecked 'Mark all as complete' toggle to clear complete state of all items at (362, 238) on internal:label="Mark all as complete"i
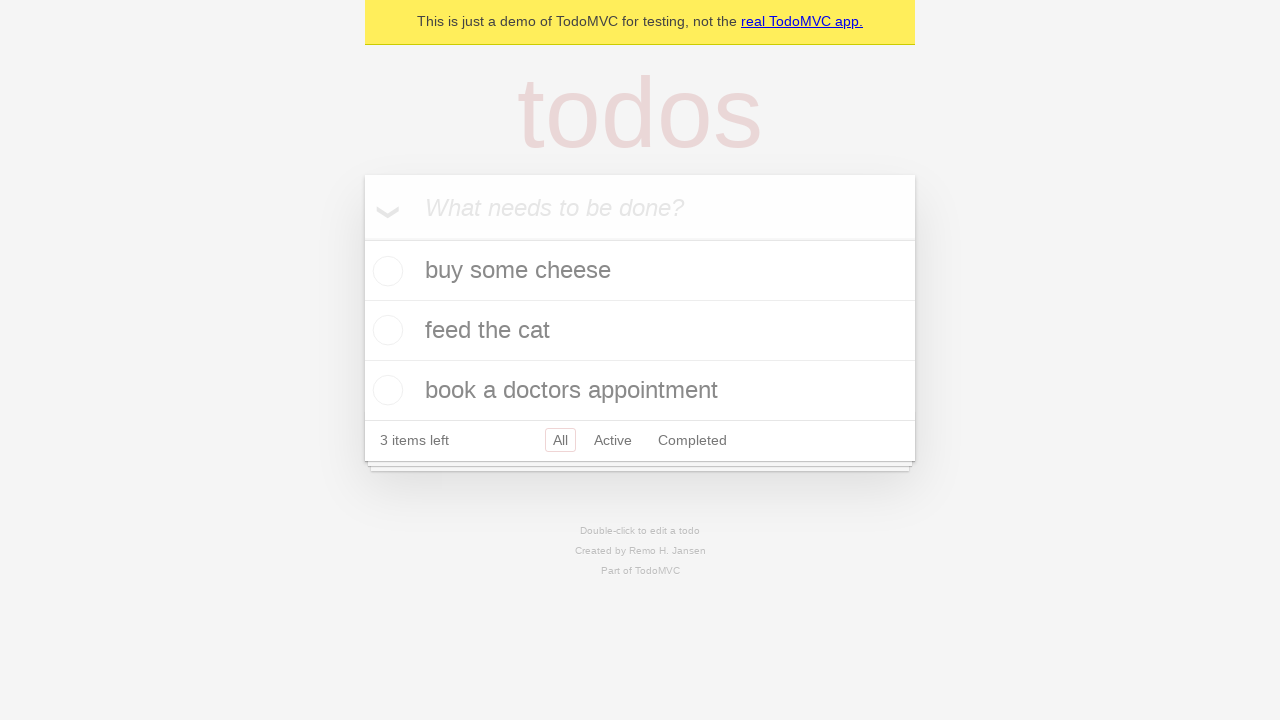

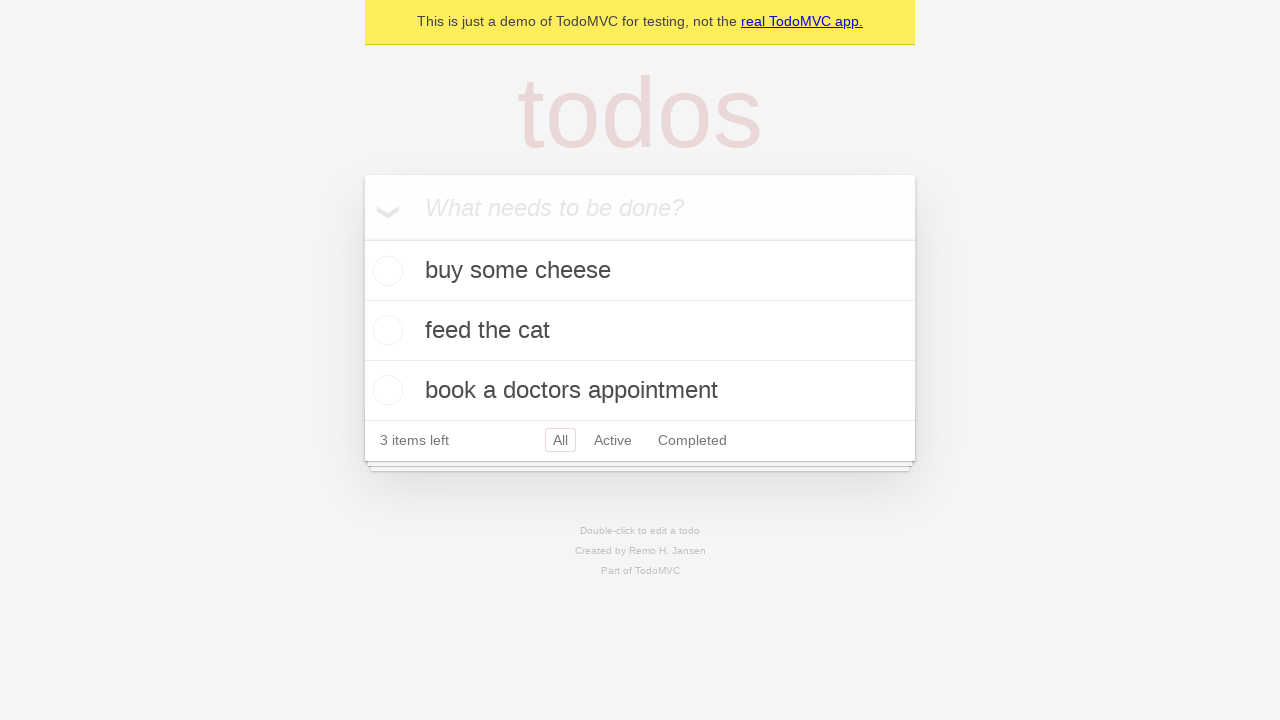